Tests that other controls are hidden when editing a todo item

Starting URL: https://demo.playwright.dev/todomvc

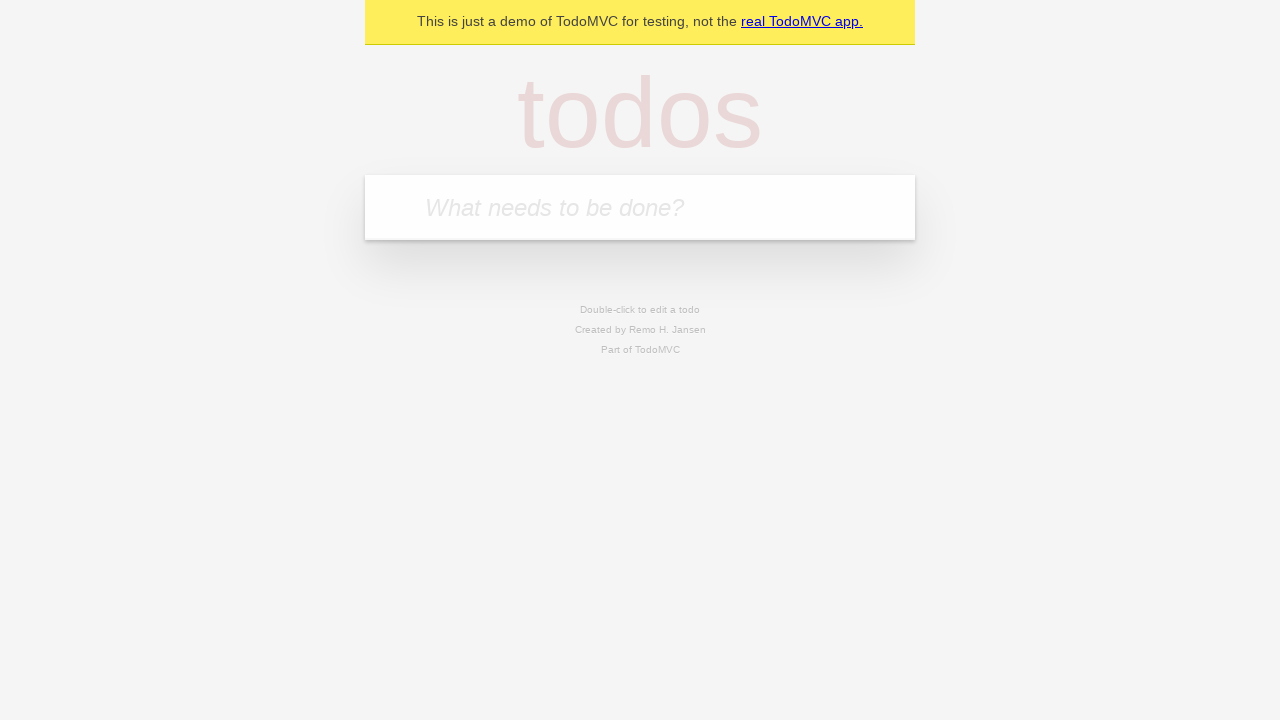

Filled first todo input with 'buy some cheese' on internal:attr=[placeholder="What needs to be done?"i]
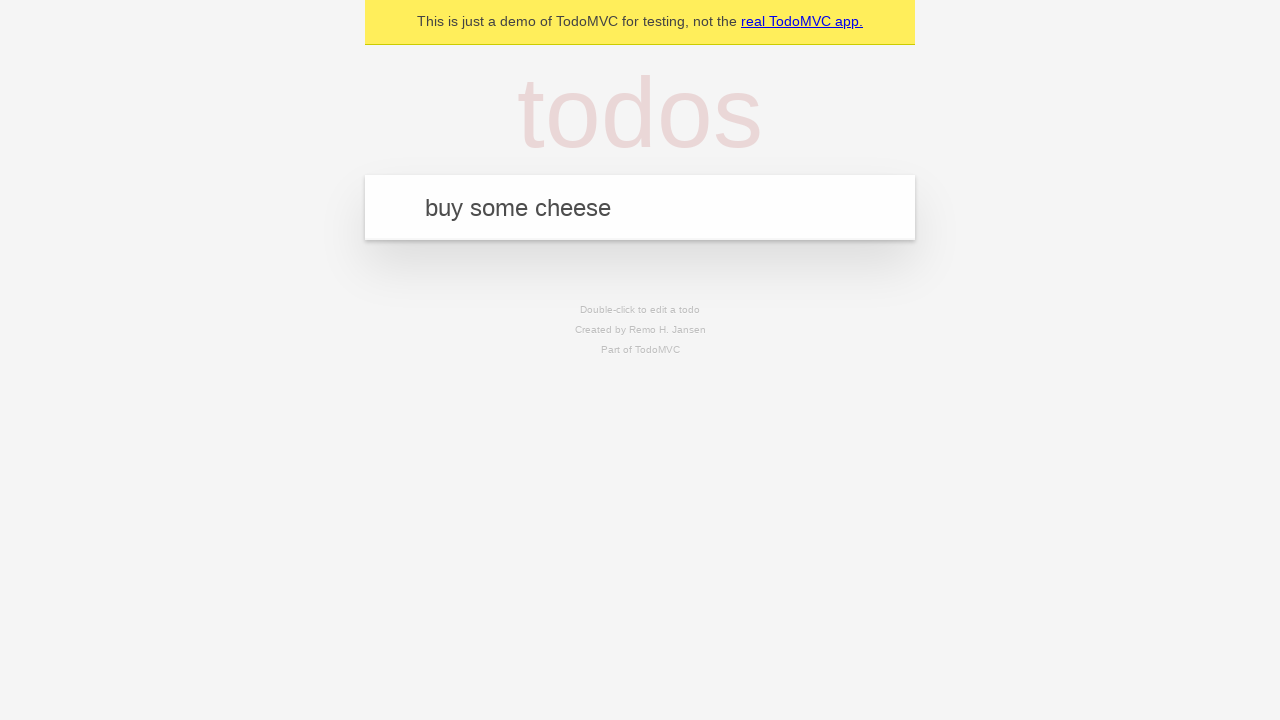

Pressed Enter to create first todo on internal:attr=[placeholder="What needs to be done?"i]
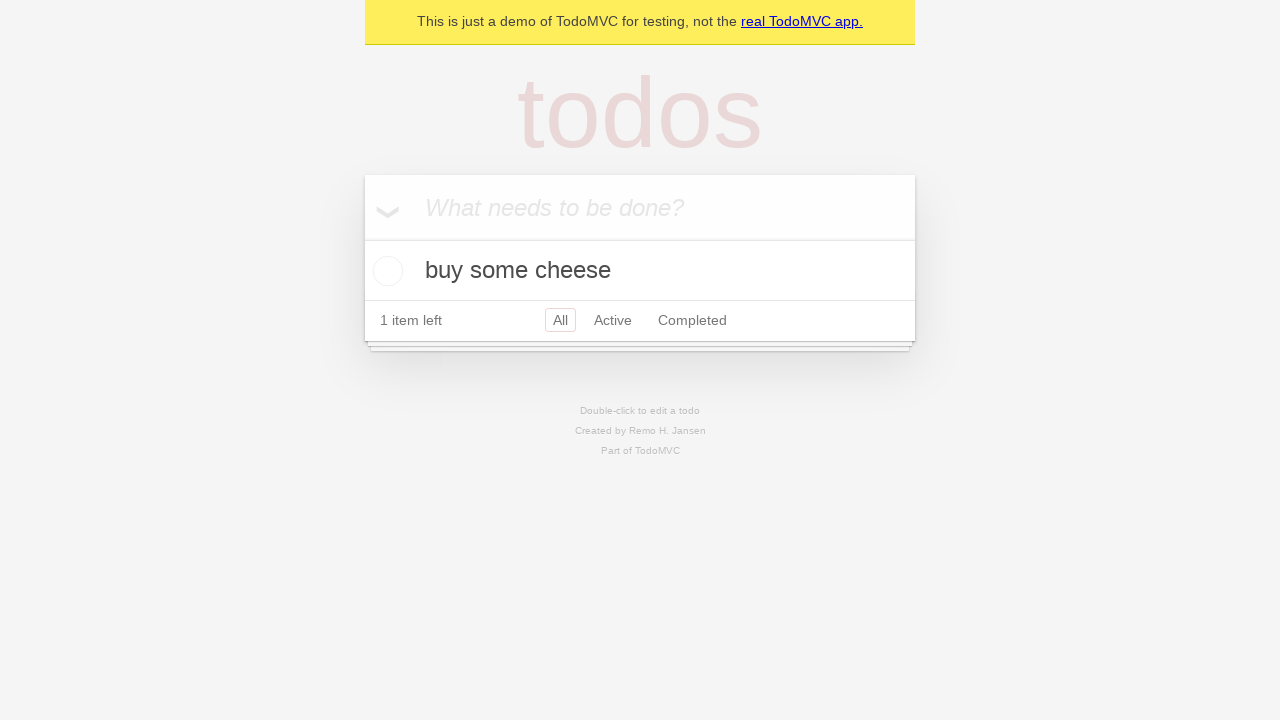

Filled second todo input with 'feed the cat' on internal:attr=[placeholder="What needs to be done?"i]
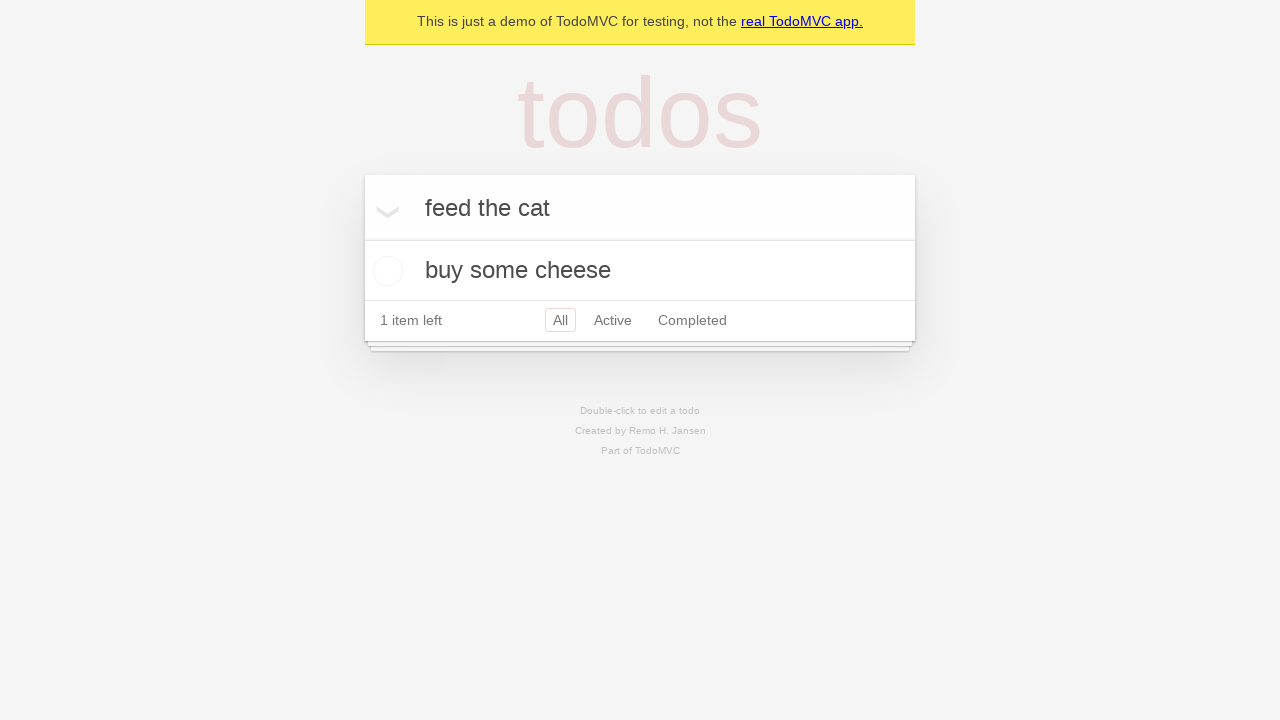

Pressed Enter to create second todo on internal:attr=[placeholder="What needs to be done?"i]
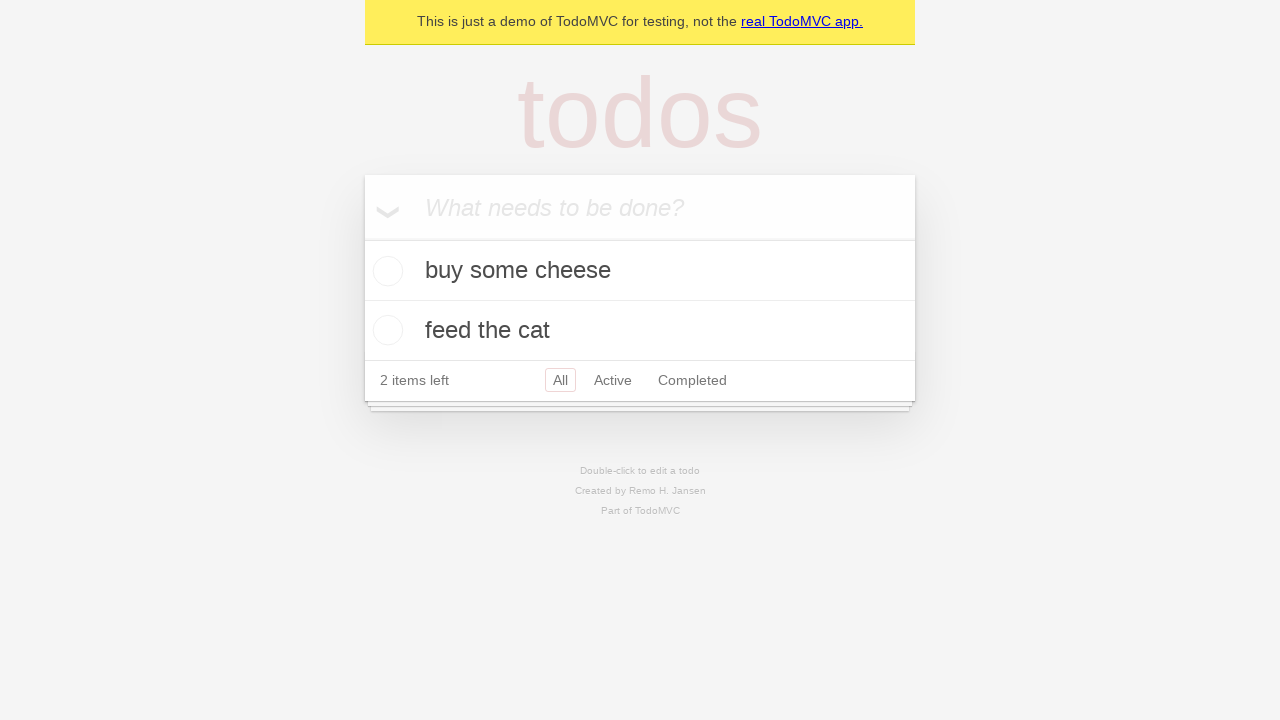

Filled third todo input with 'book a doctors appointment' on internal:attr=[placeholder="What needs to be done?"i]
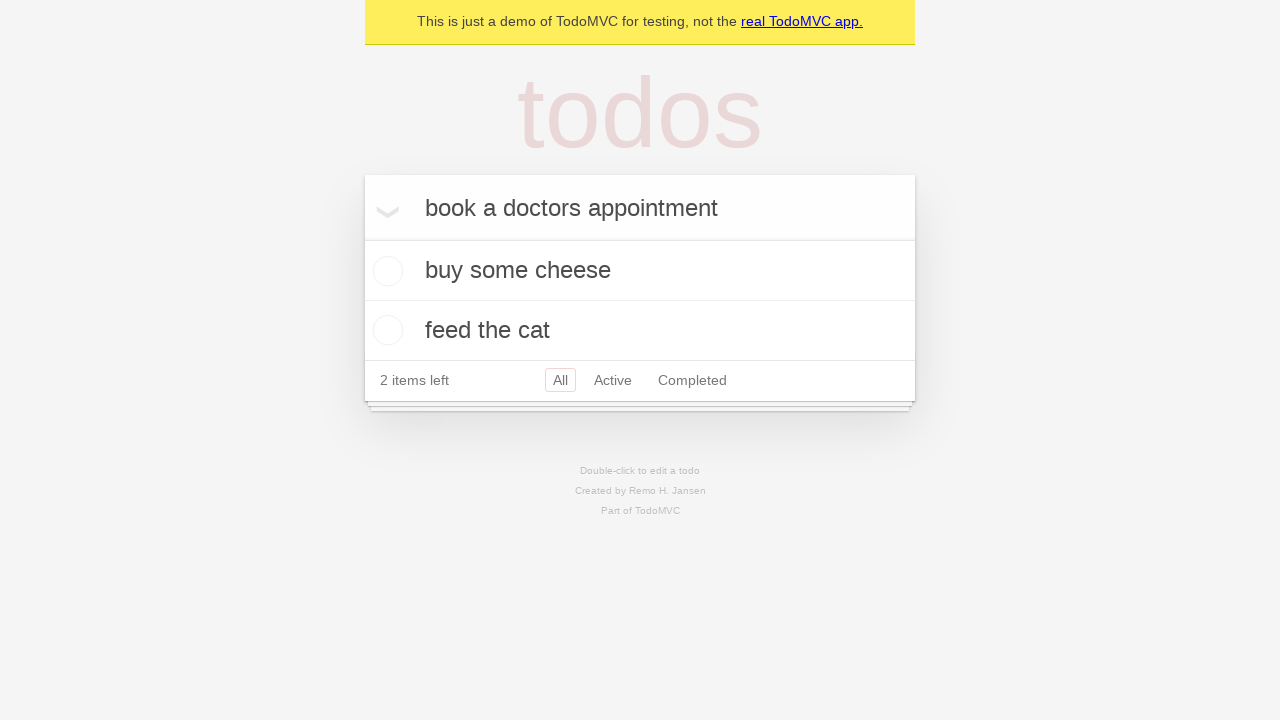

Pressed Enter to create third todo on internal:attr=[placeholder="What needs to be done?"i]
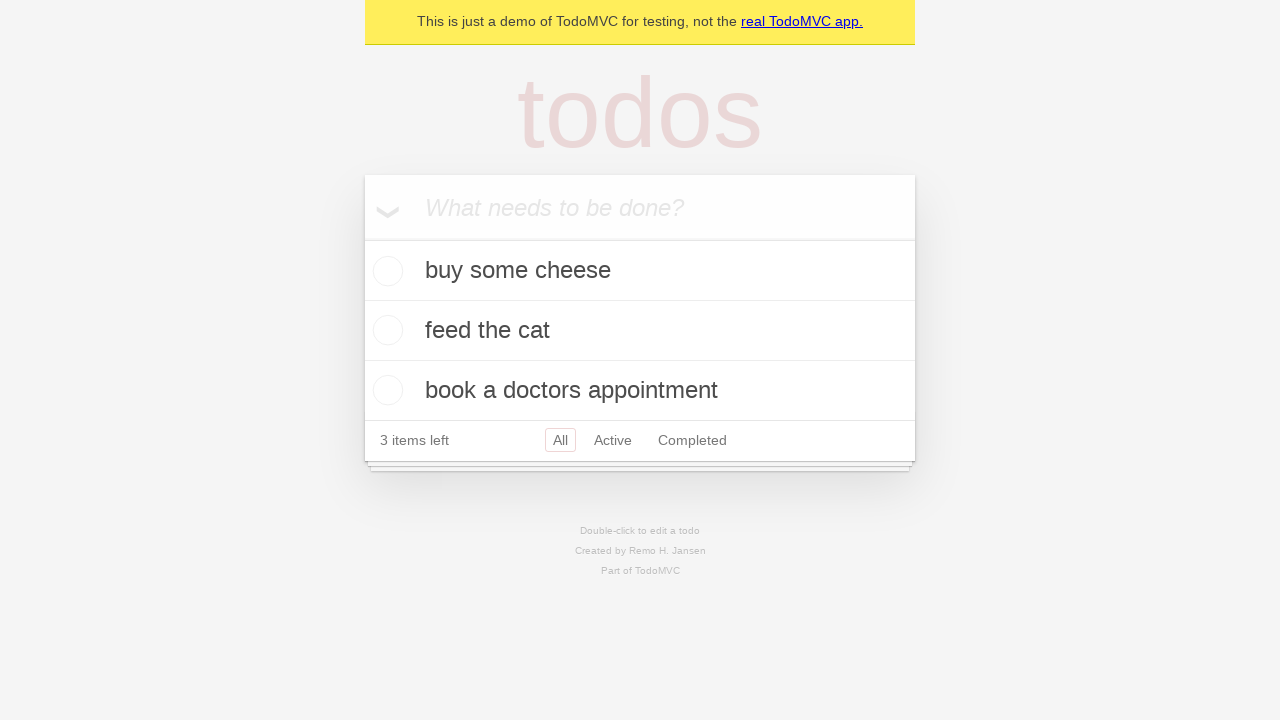

Waited for all three todos to be created
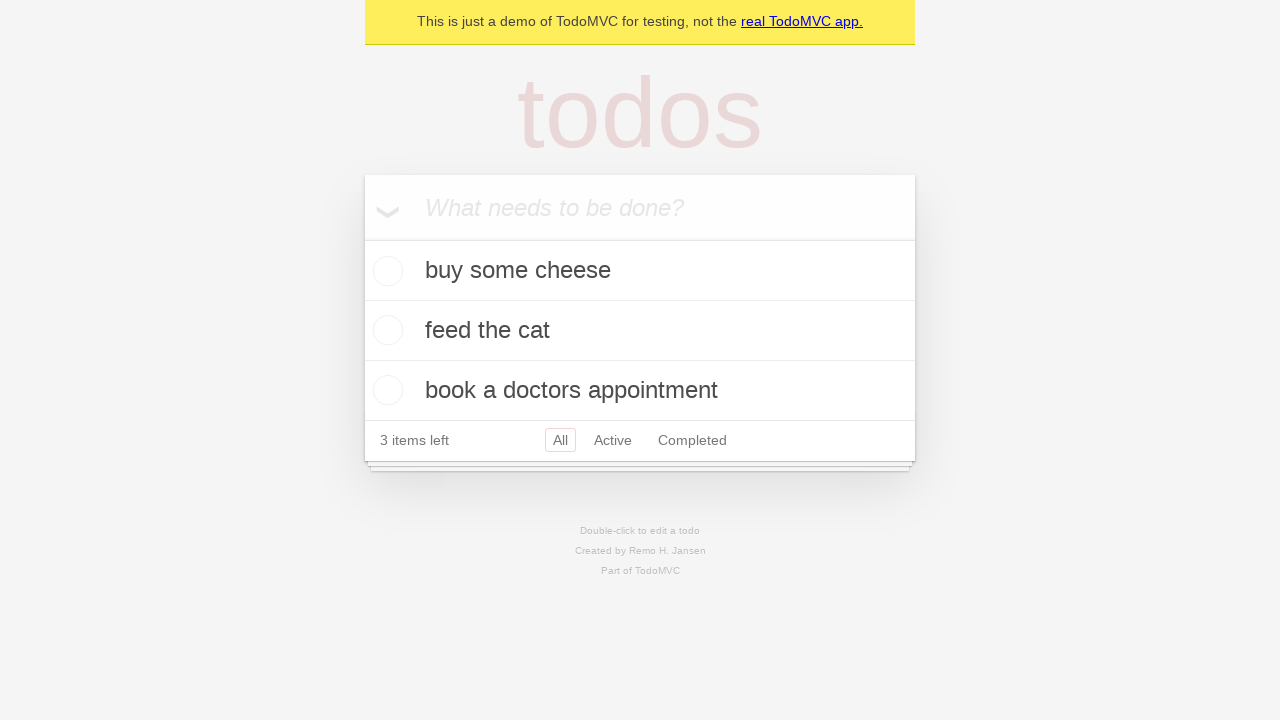

Double-clicked second todo item to enter edit mode at (640, 331) on internal:testid=[data-testid="todo-item"s] >> nth=1
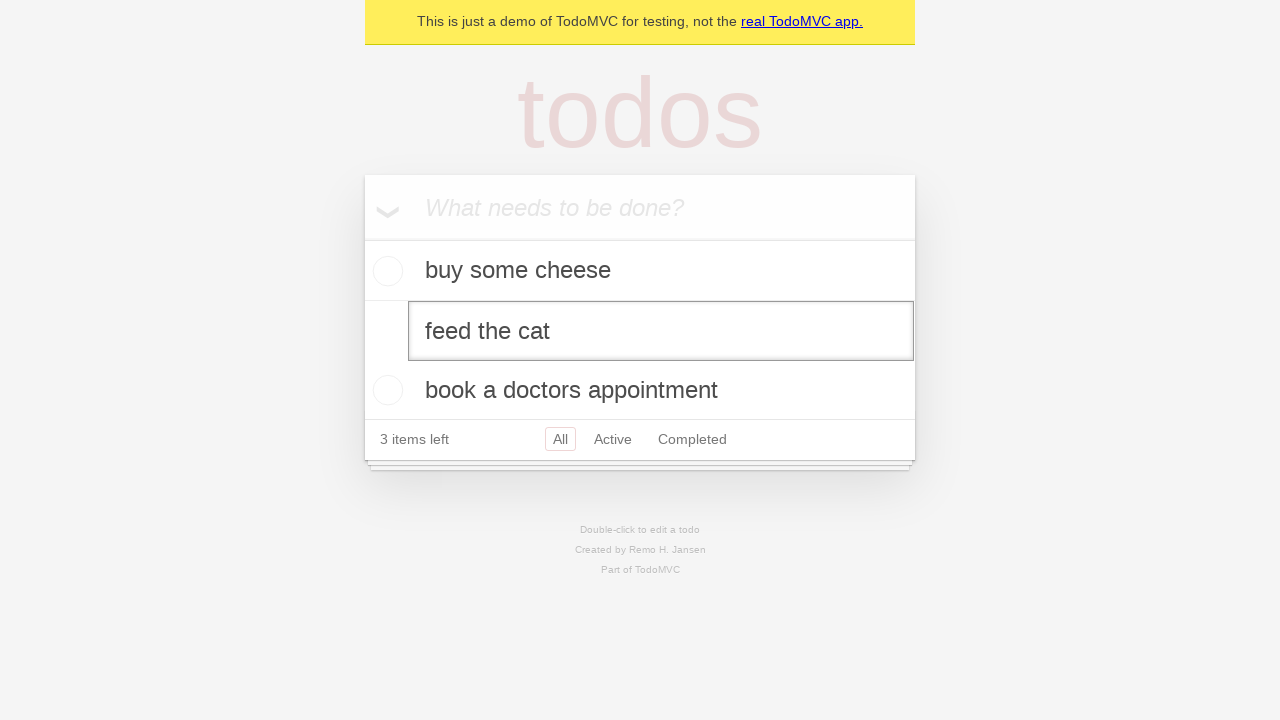

Edit textbox appeared for second todo
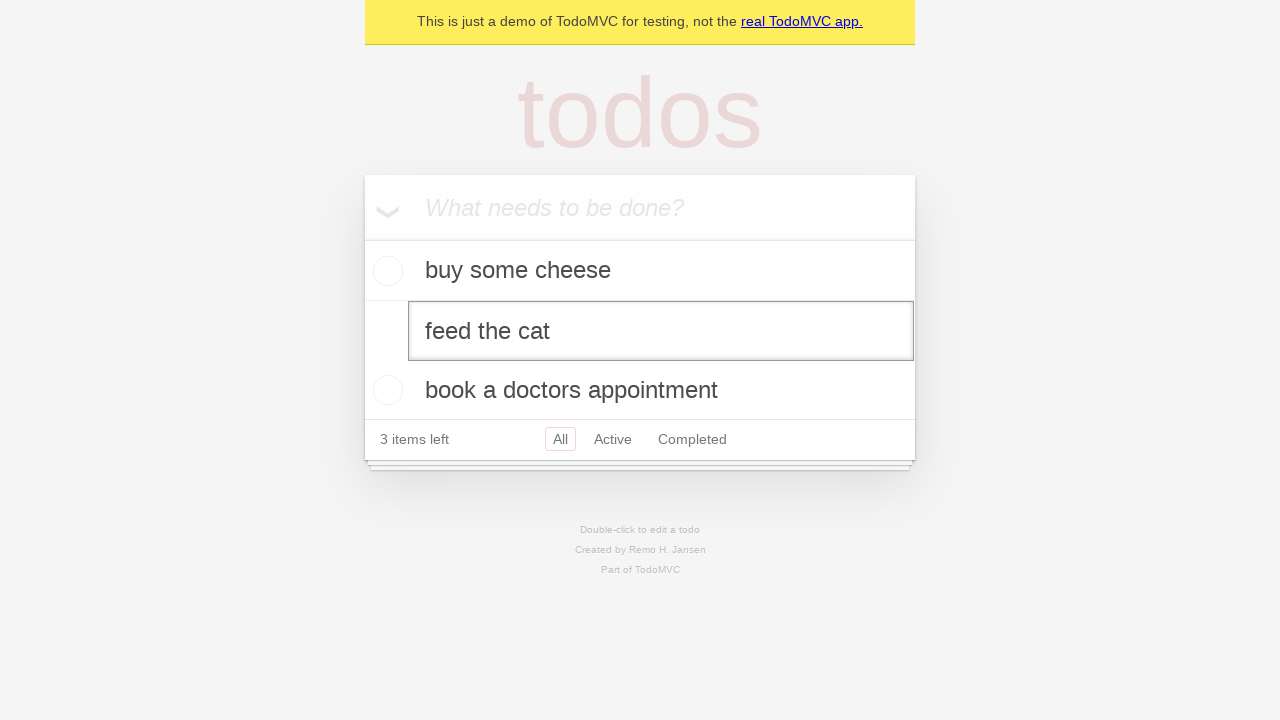

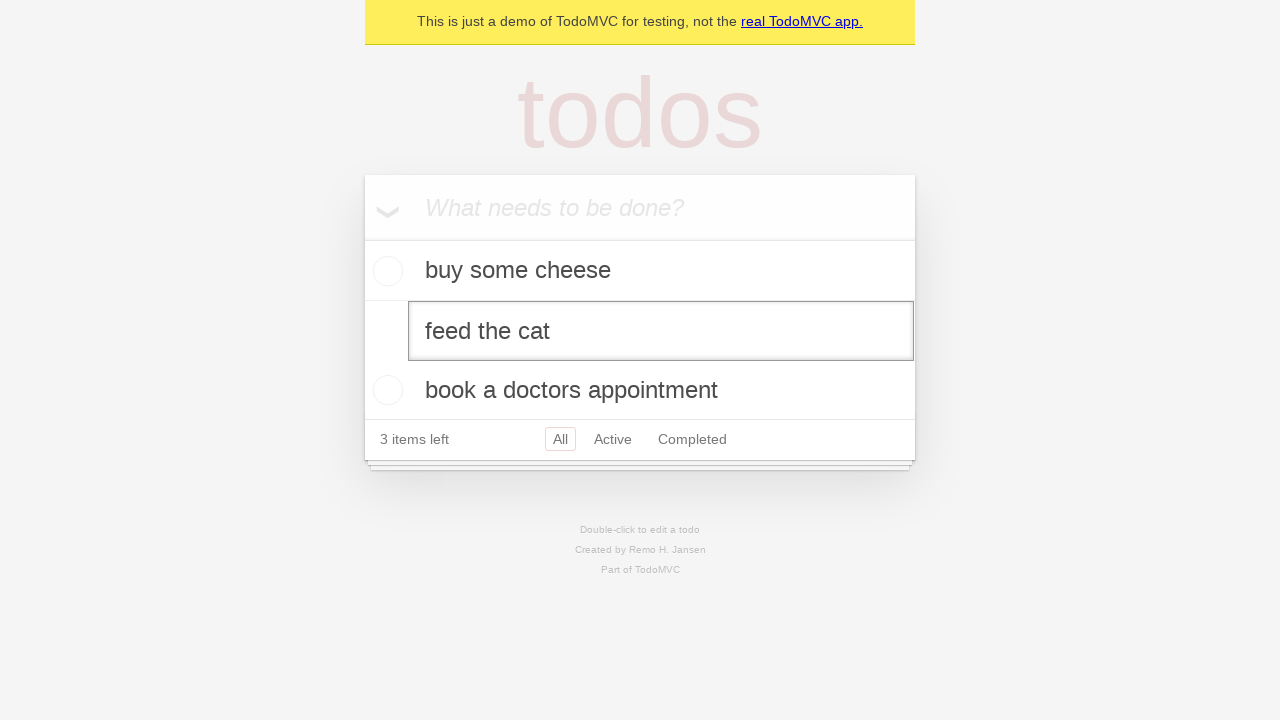